Tests navigation menu interactions by hovering over multiple menu items and clicking on a registration link

Starting URL: https://www.eroomrent.in/

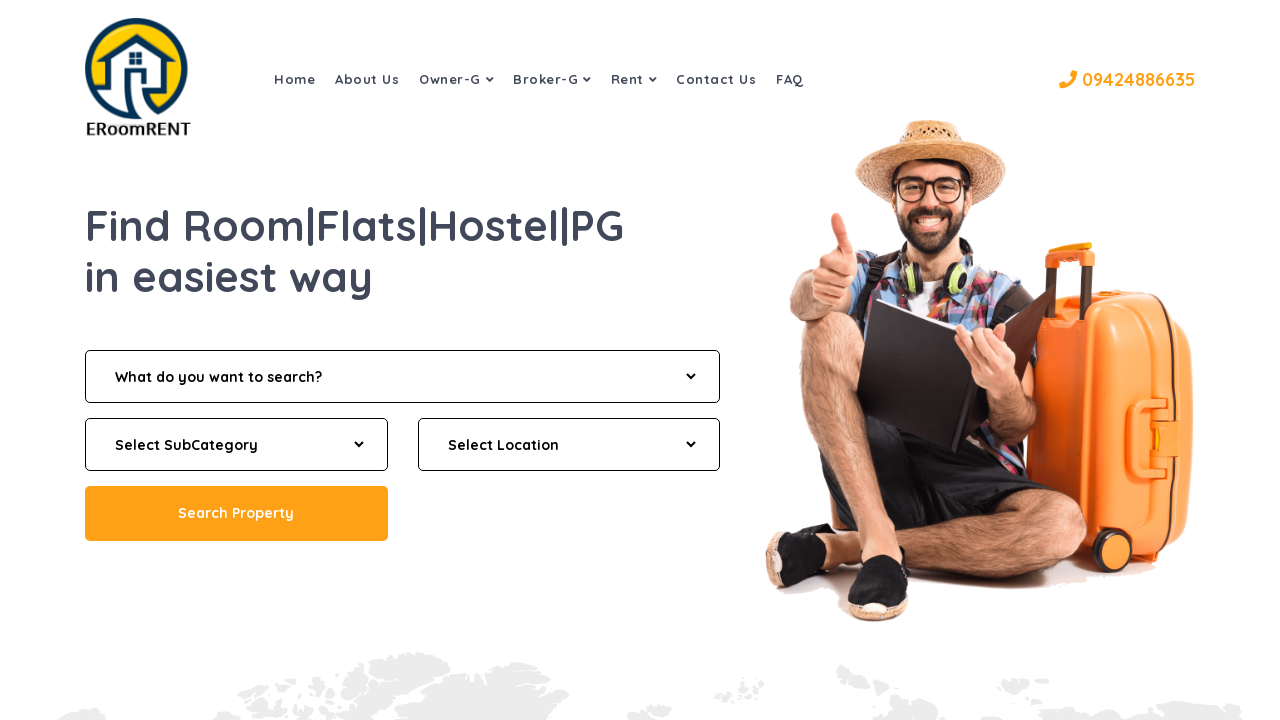

Hovered over Owner-G menu item at (456, 79) on a:has-text('Owner-G')
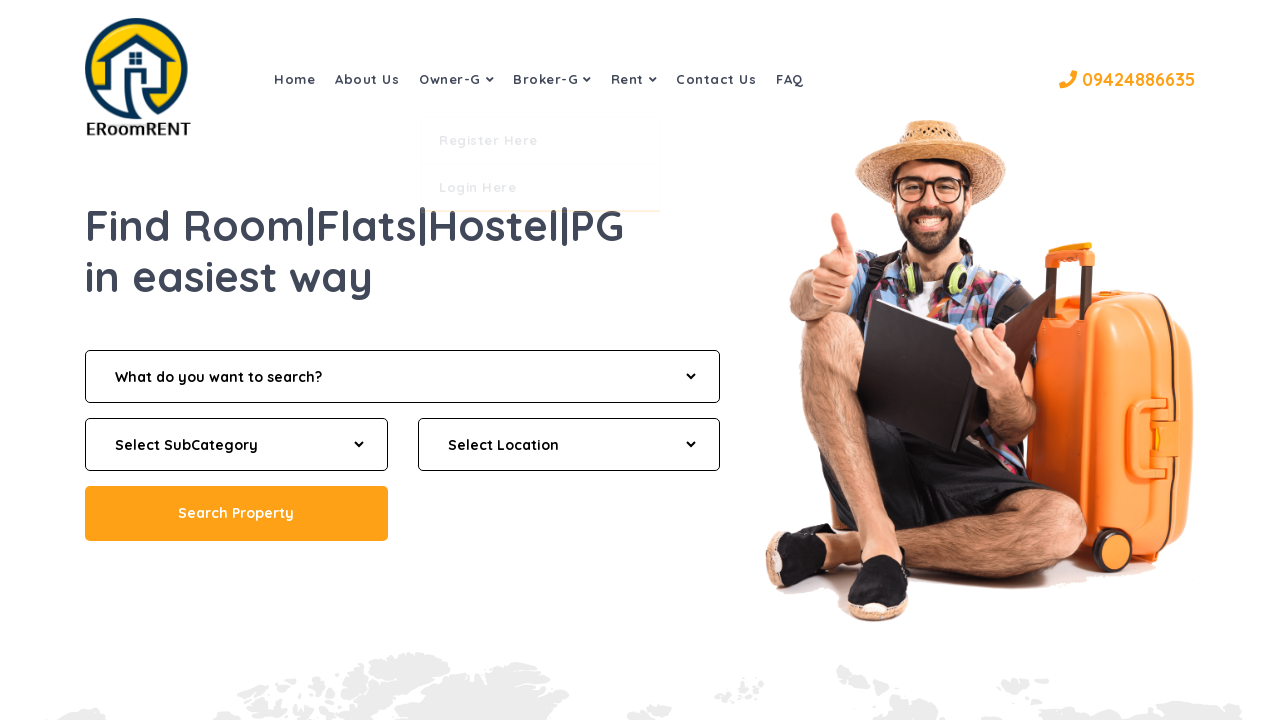

Hovered over Broker-G menu item at (552, 79) on a:has-text('Broker-G')
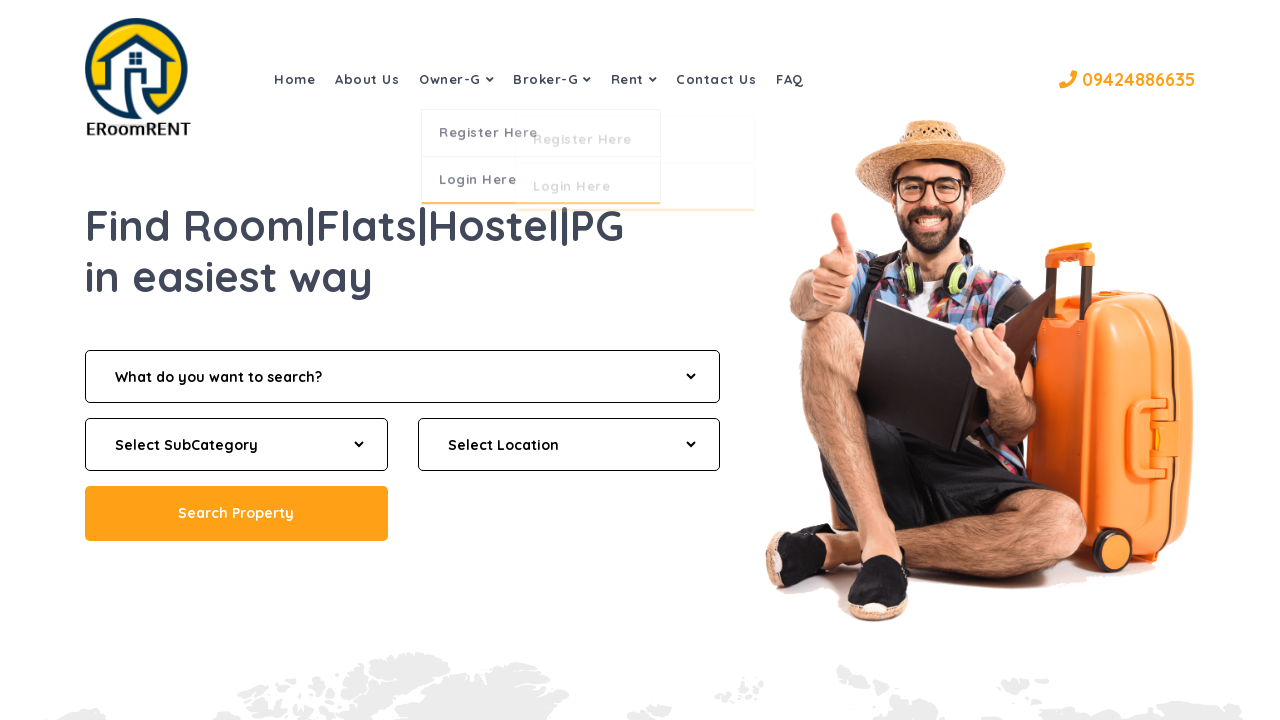

Hovered over Rent menu item at (633, 79) on a:has-text('Rent')
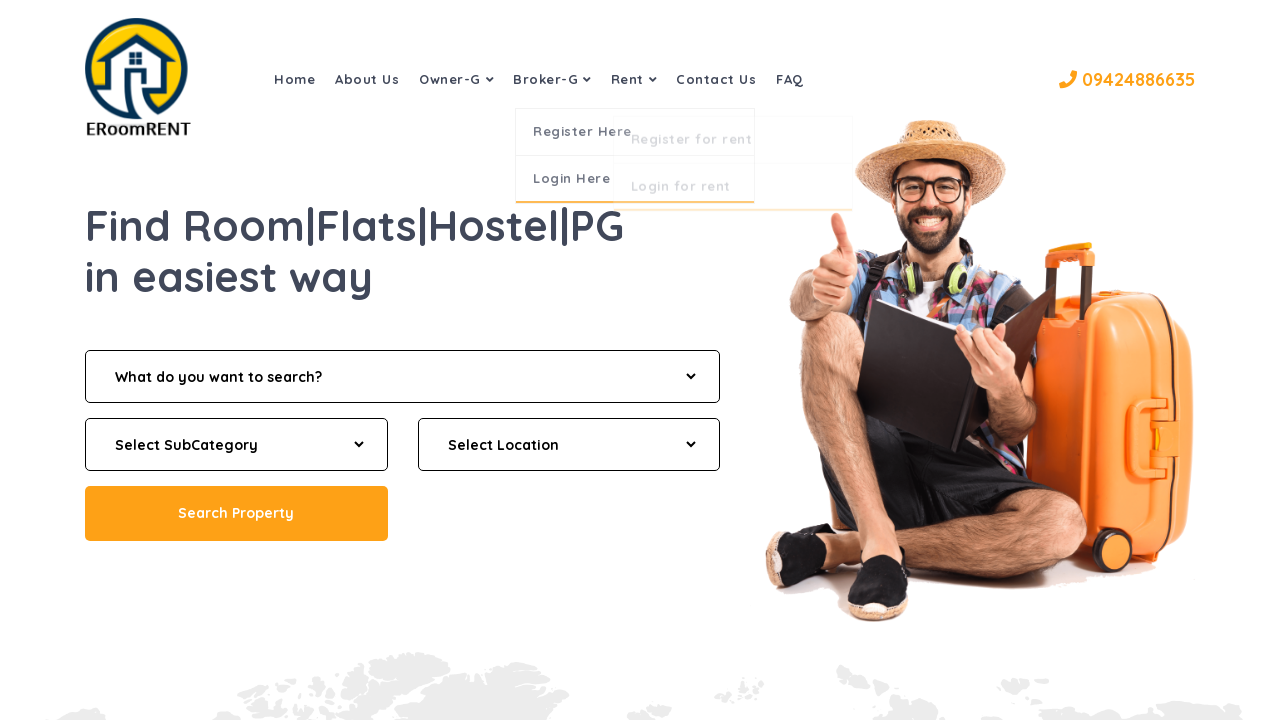

Clicked on Register for rent link at (732, 23) on a:has-text('Register for rent')
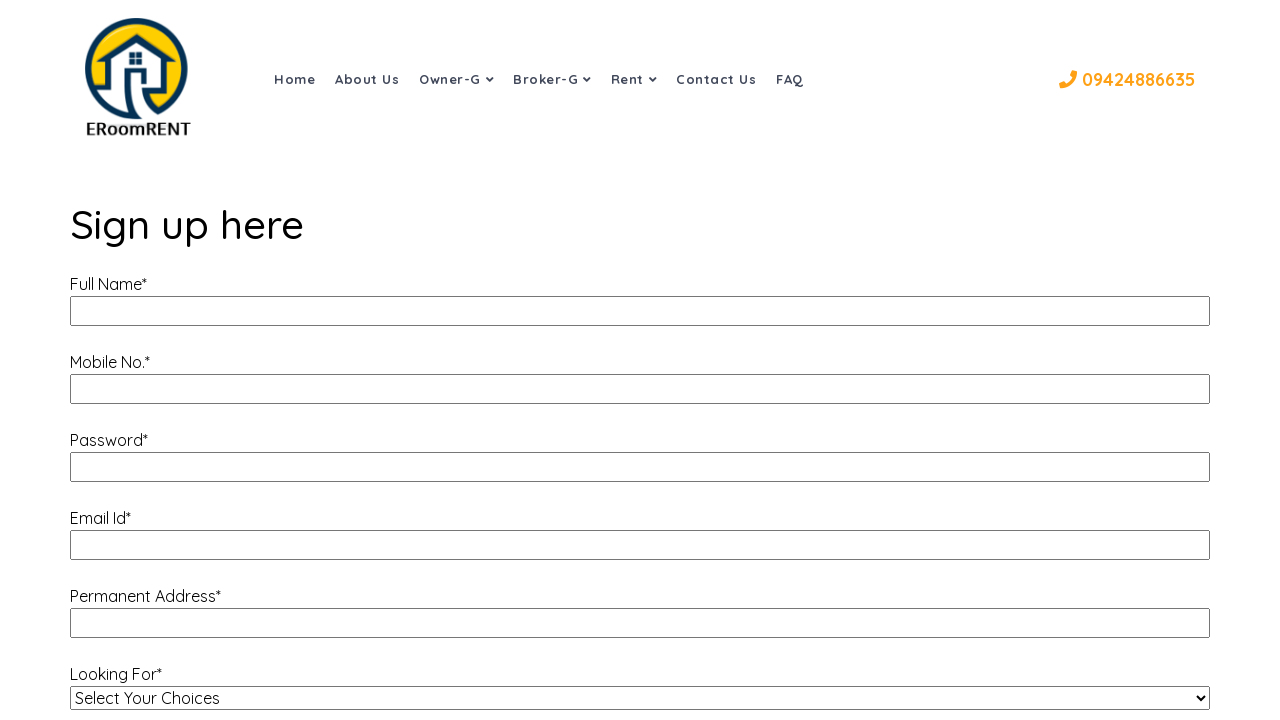

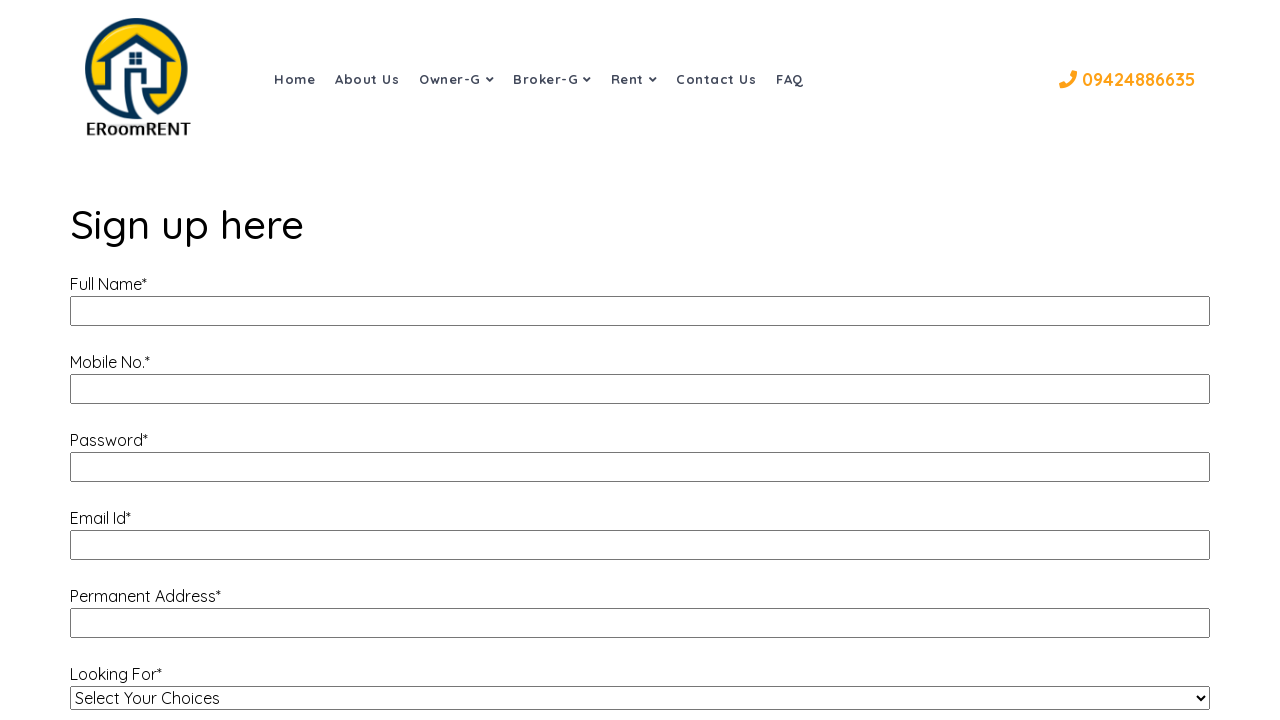